Tests navigation through footer links by opening each link in a new tab and verifying page titles

Starting URL: https://rahulshettyacademy.com/AutomationPractice/

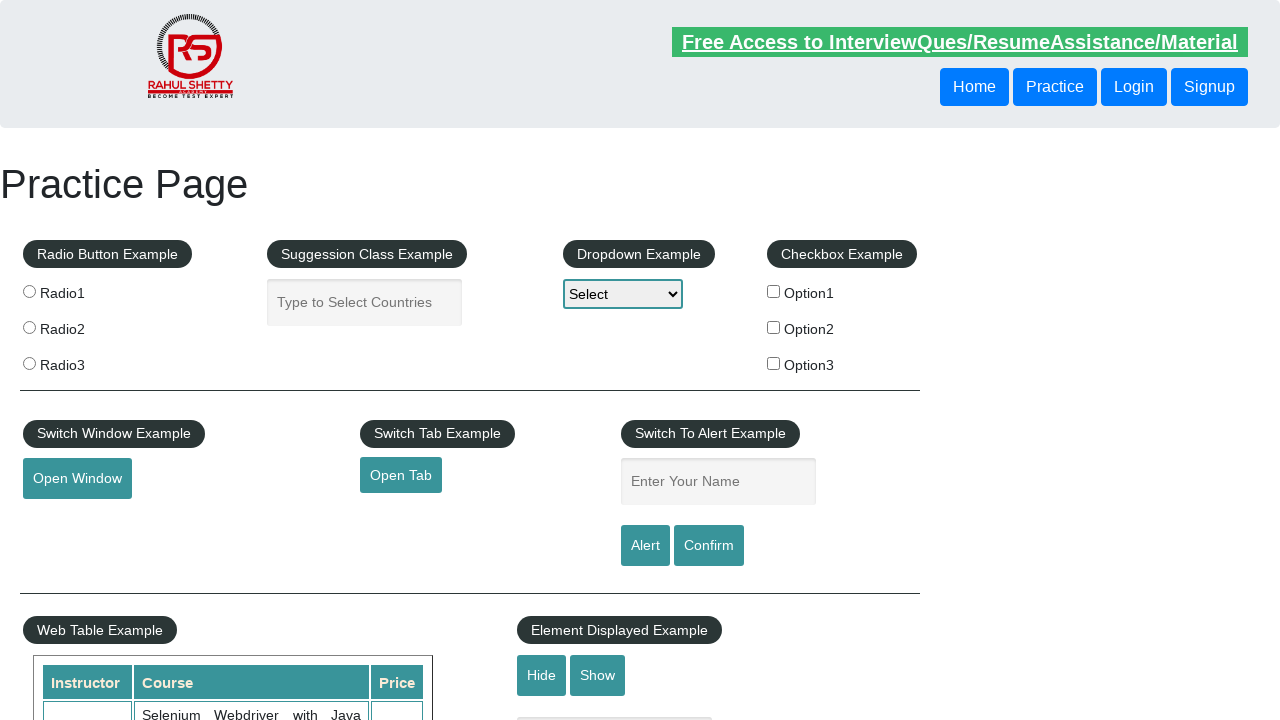

Located Home button element
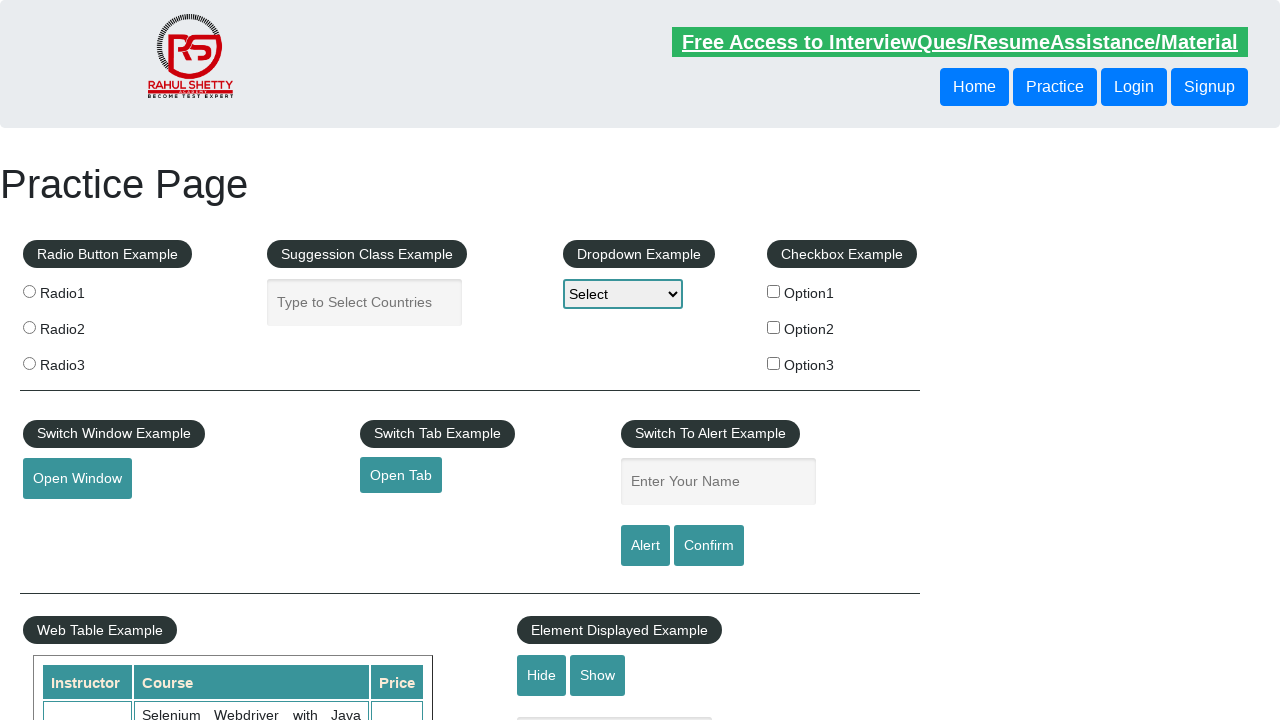

Retrieved Home button color: rgb(255, 255, 255)
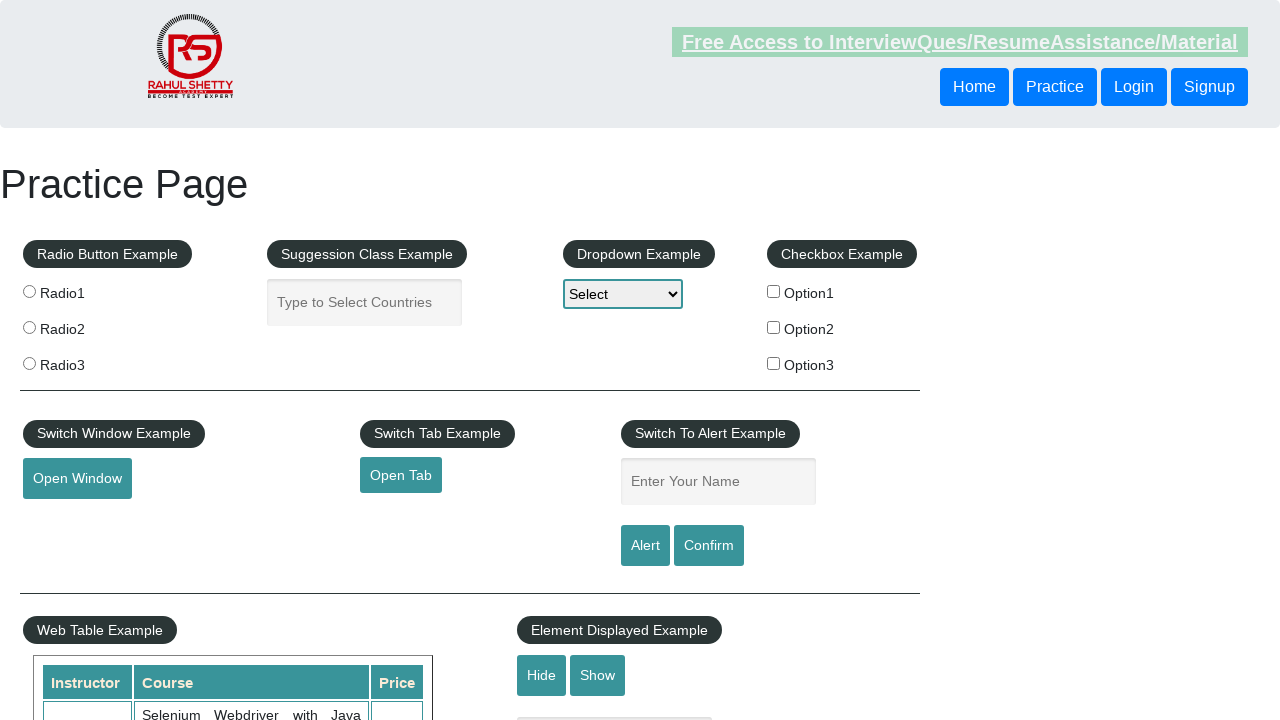

Counted total links on page: 27
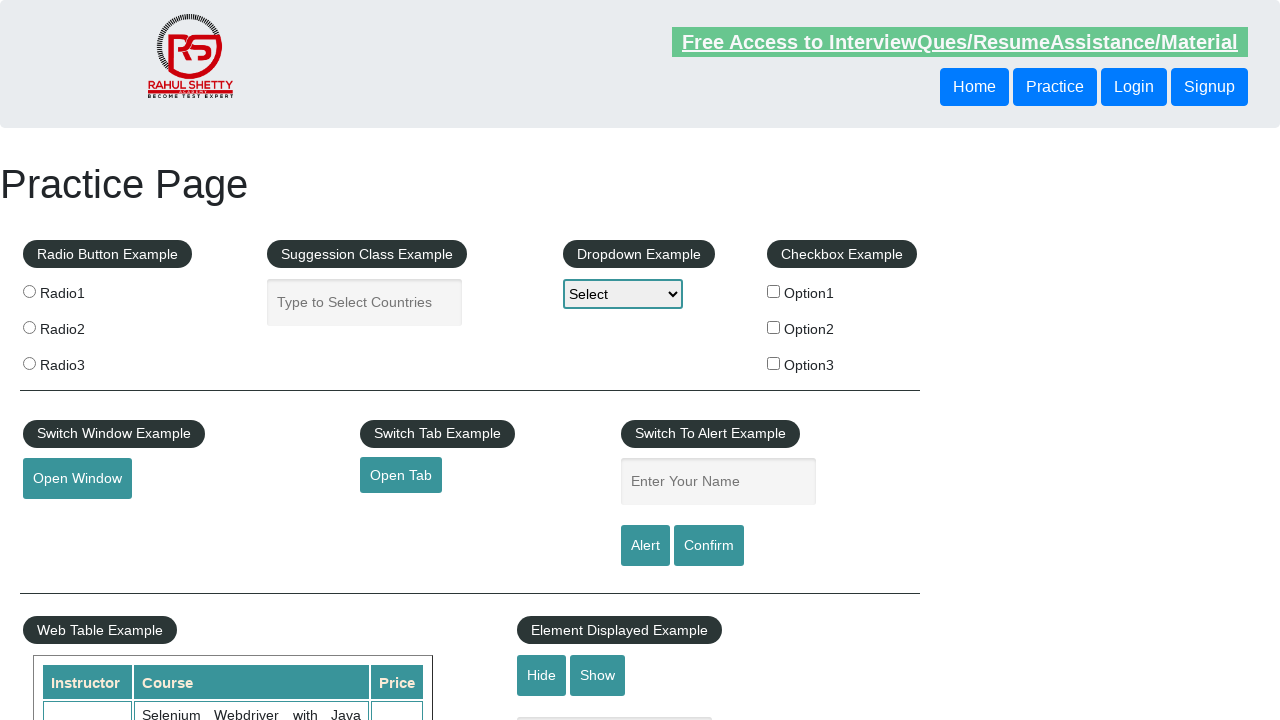

Located footer section (#gf-BIG)
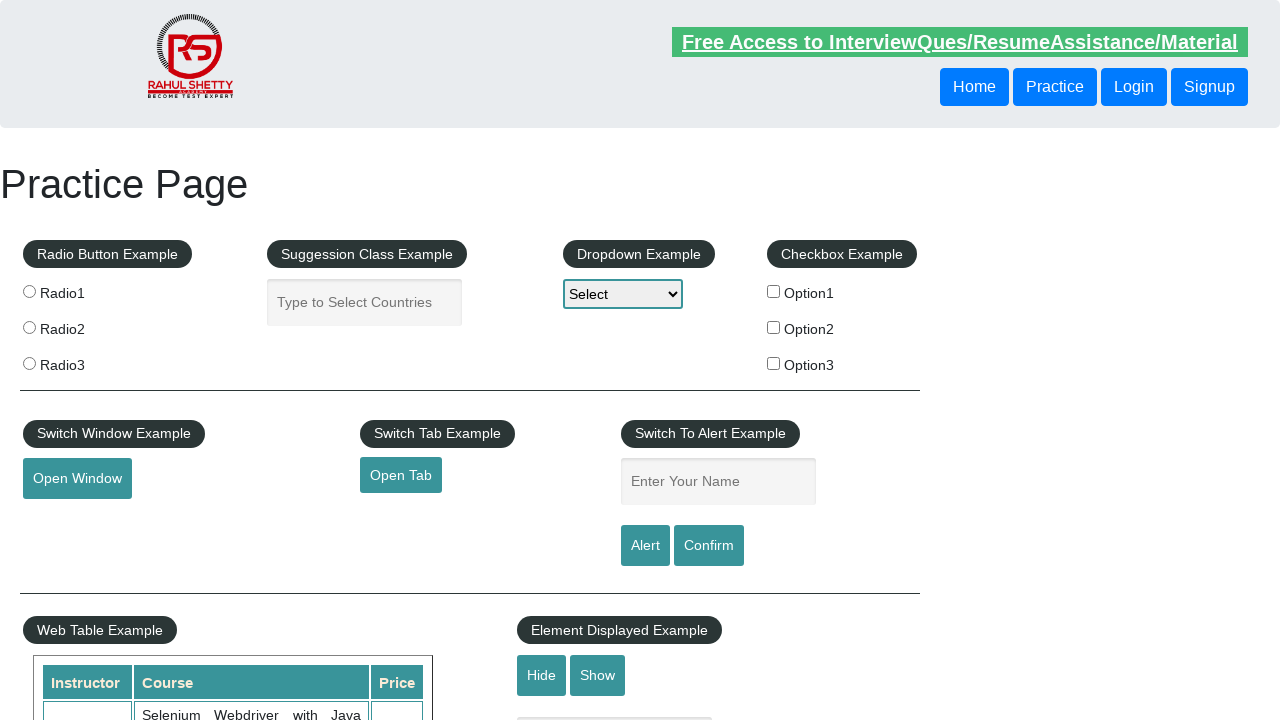

Counted links in footer: 20
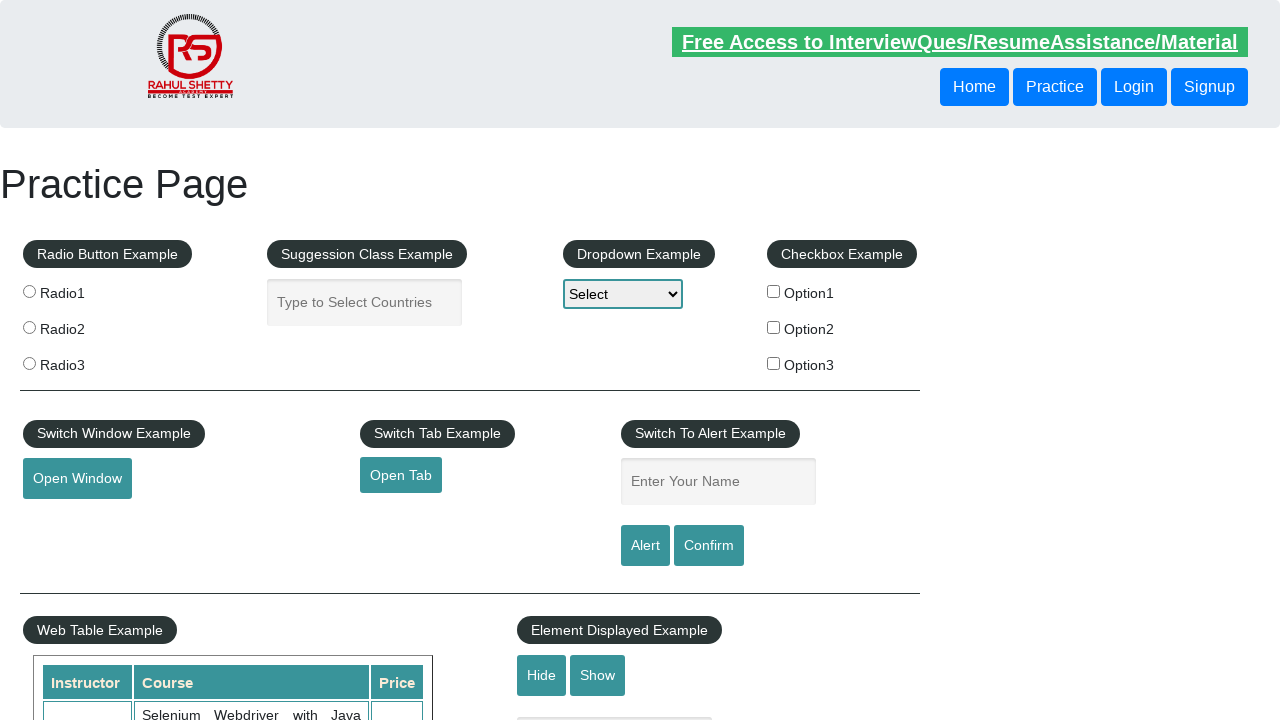

Located first column of footer
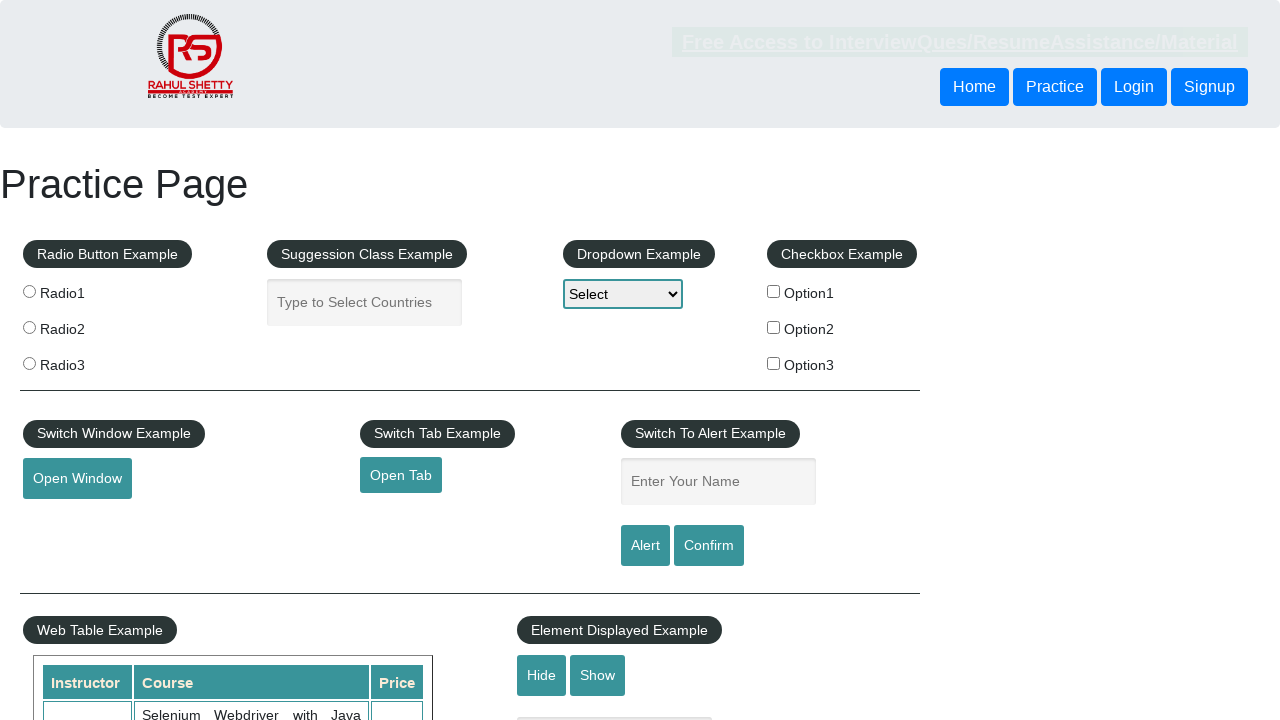

Retrieved all links in first column: 5
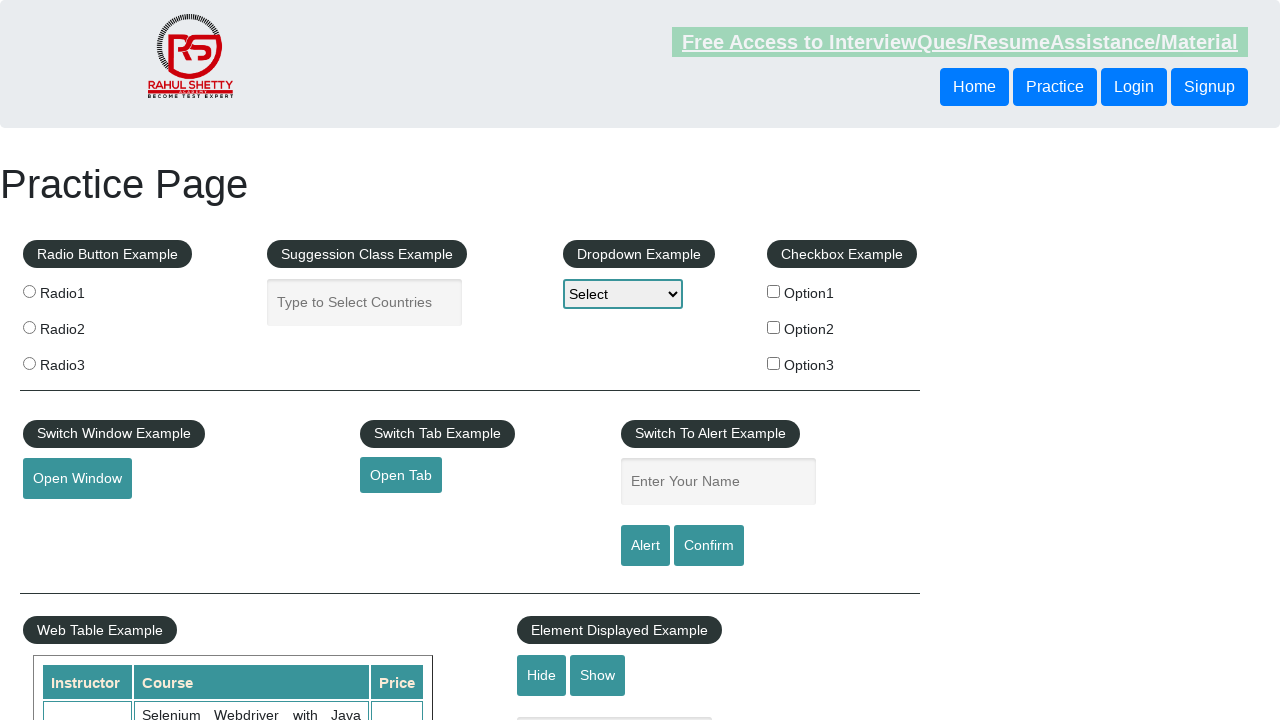

Opened link 1 from first column in new tab at (68, 520) on #gf-BIG >> xpath=//table/tbody/tr/td[1]/ul >> a >> nth=1
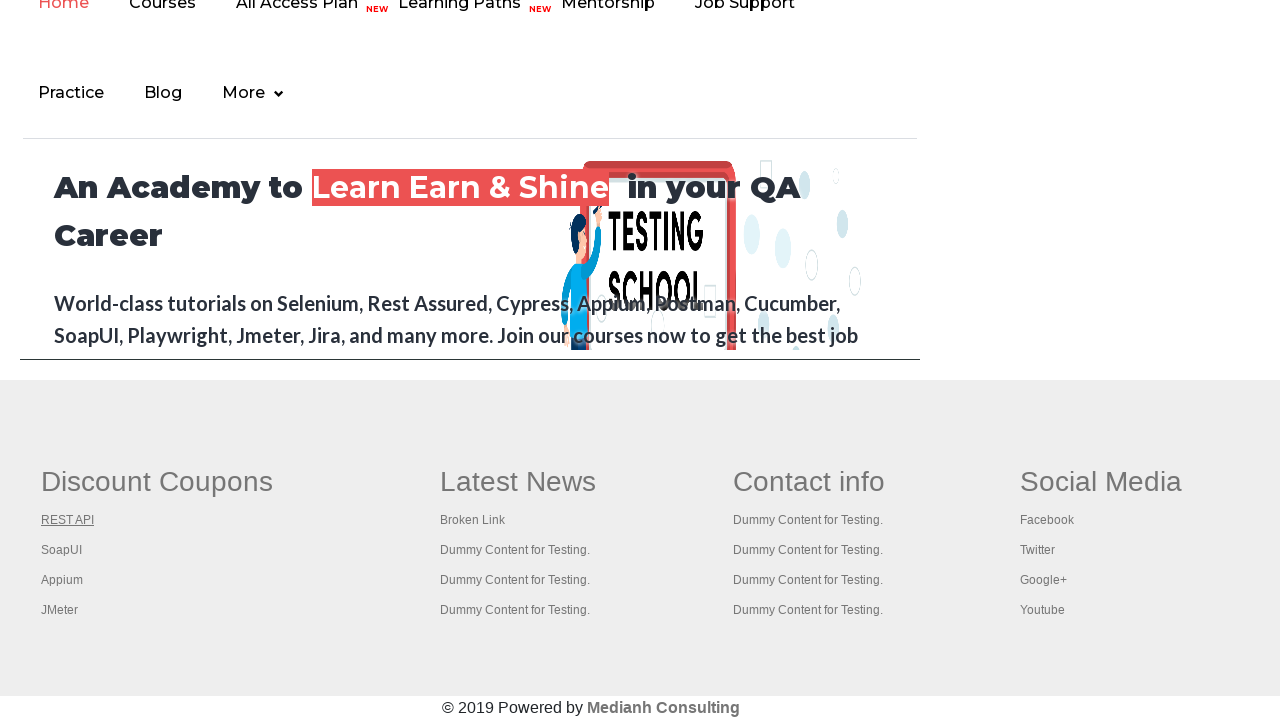

Opened link 2 from first column in new tab at (62, 550) on #gf-BIG >> xpath=//table/tbody/tr/td[1]/ul >> a >> nth=2
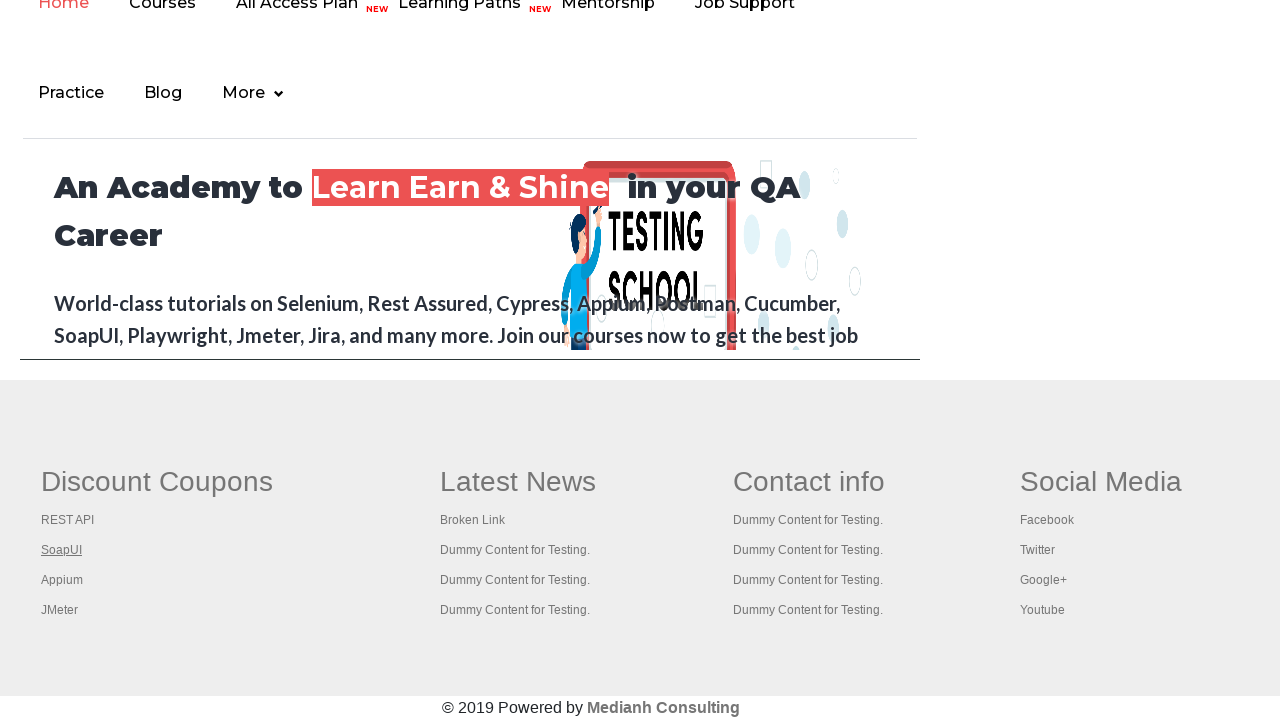

Opened link 3 from first column in new tab at (62, 580) on #gf-BIG >> xpath=//table/tbody/tr/td[1]/ul >> a >> nth=3
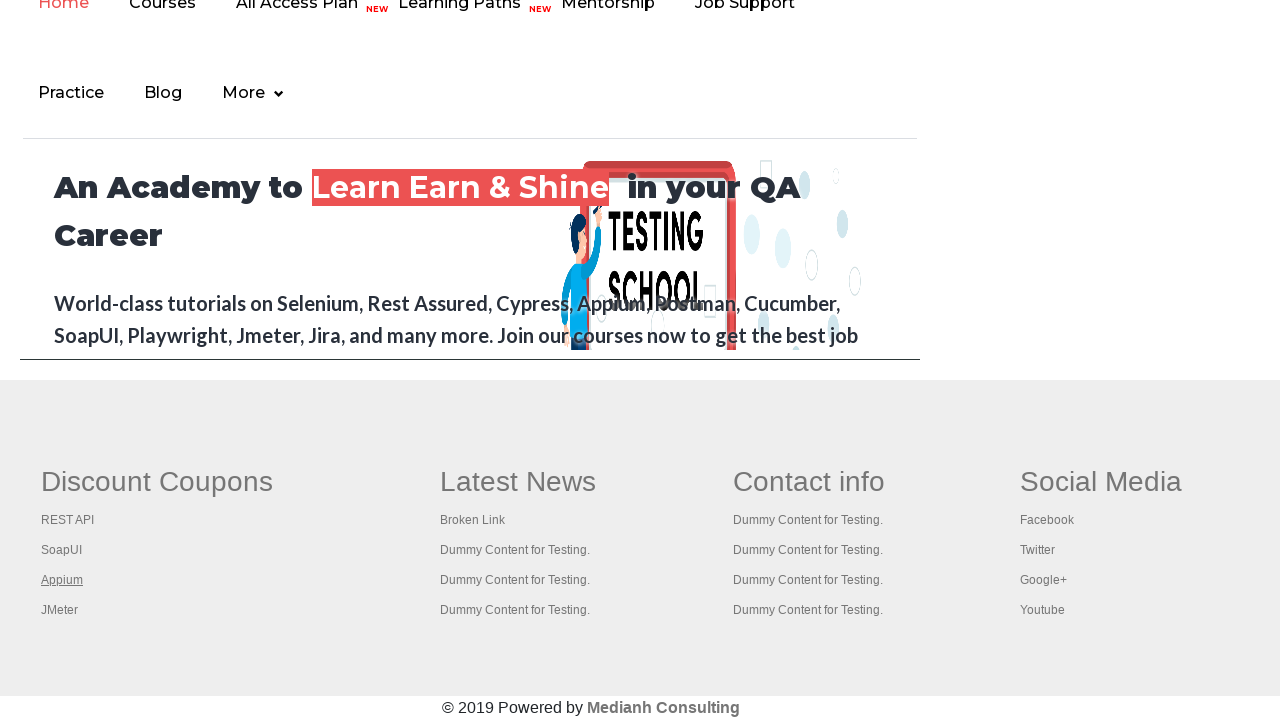

Opened link 4 from first column in new tab at (60, 610) on #gf-BIG >> xpath=//table/tbody/tr/td[1]/ul >> a >> nth=4
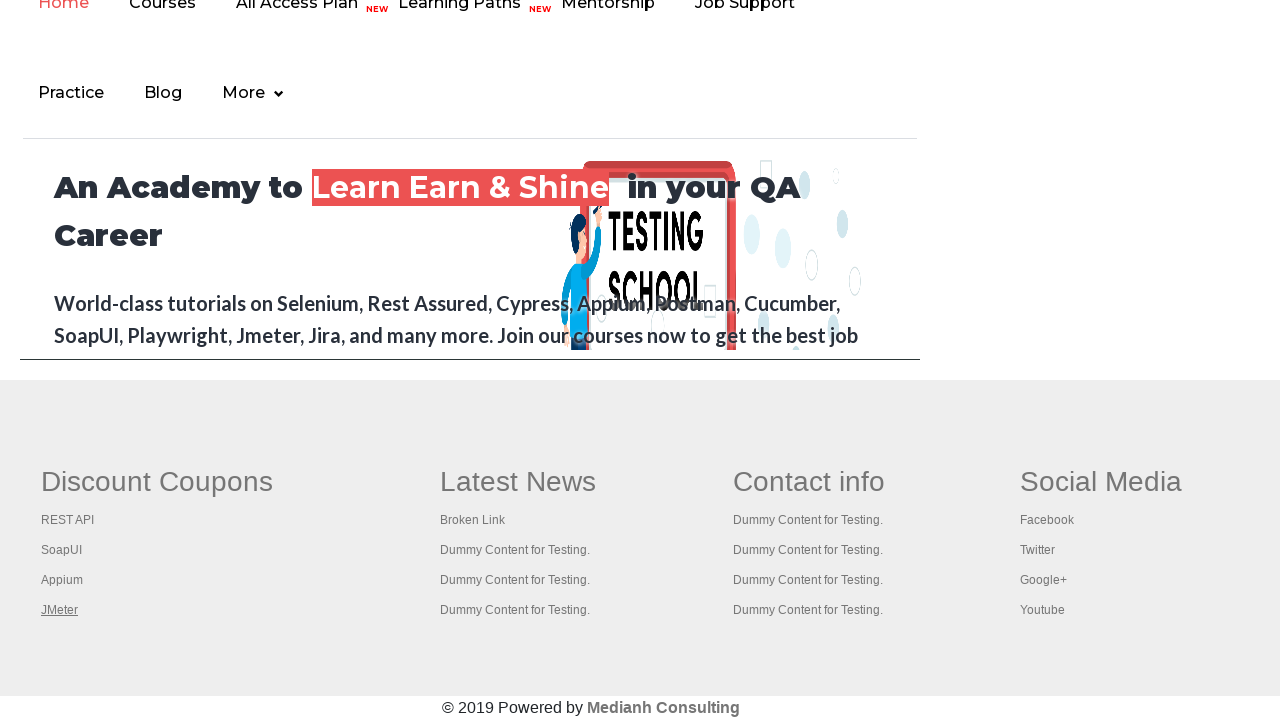

Retrieved main page title: Practice Page
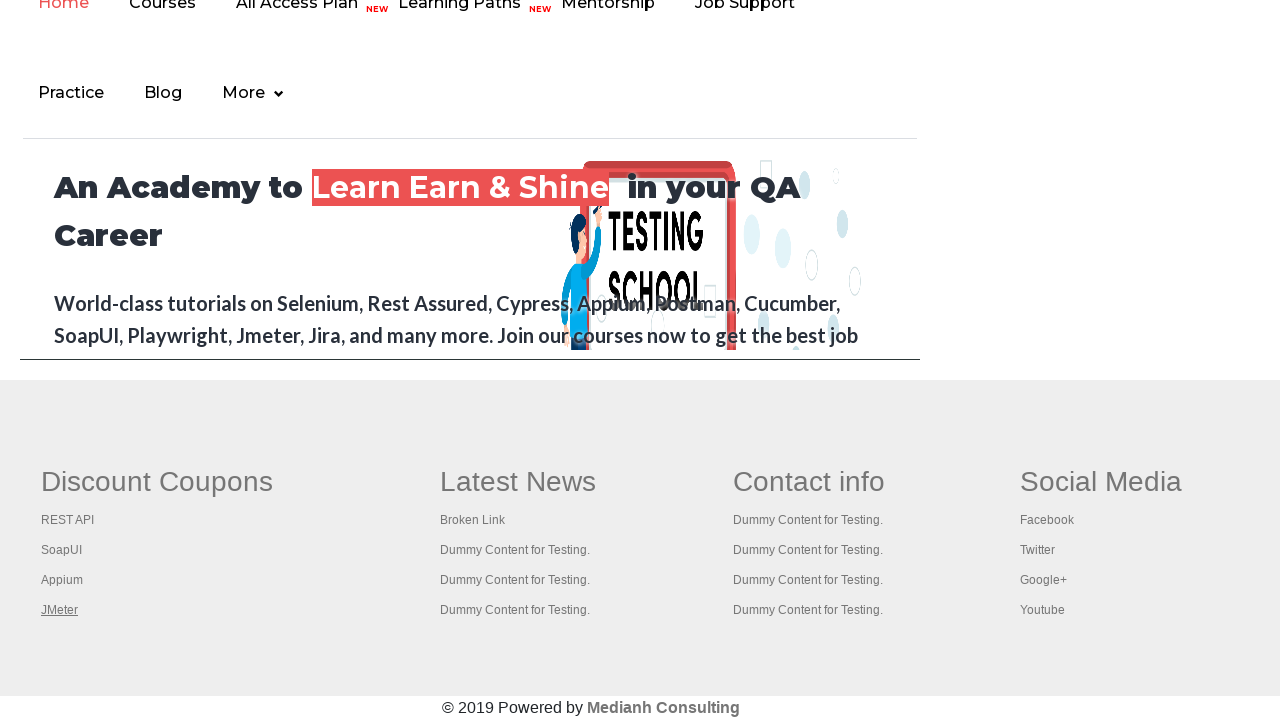

Waited for page 1 to load
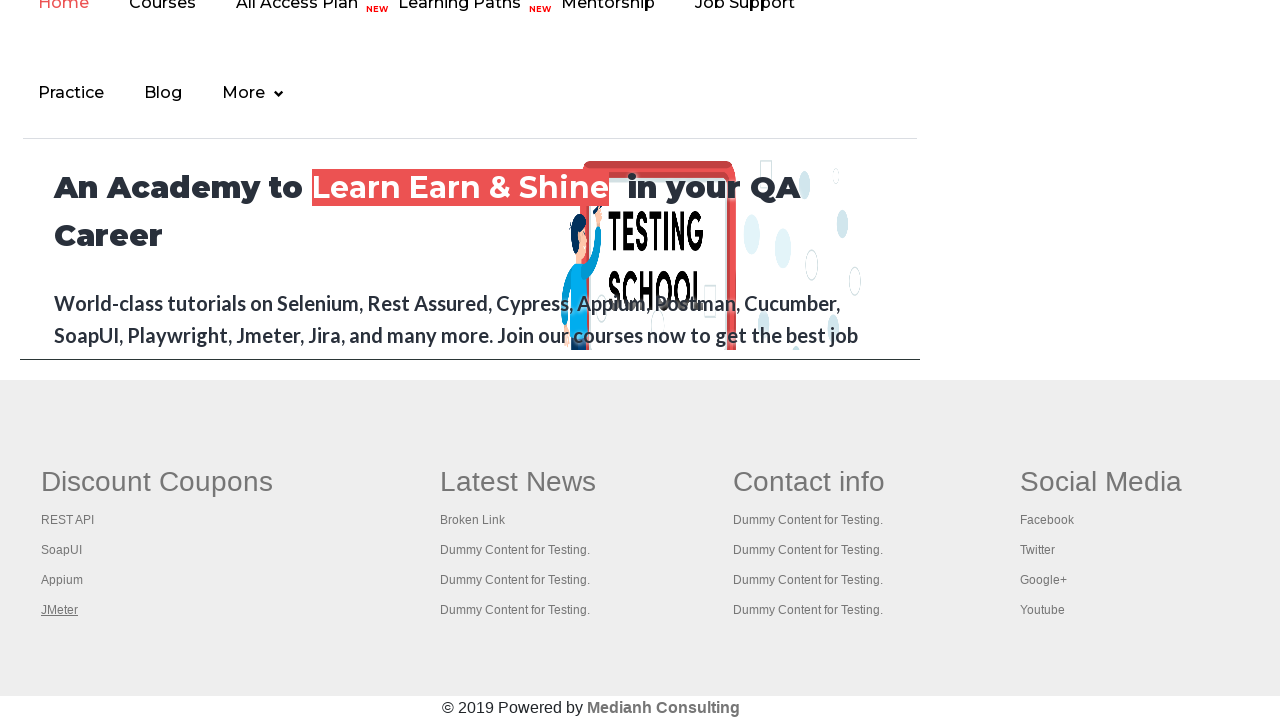

Retrieved opened page 1 title: REST API Tutorial
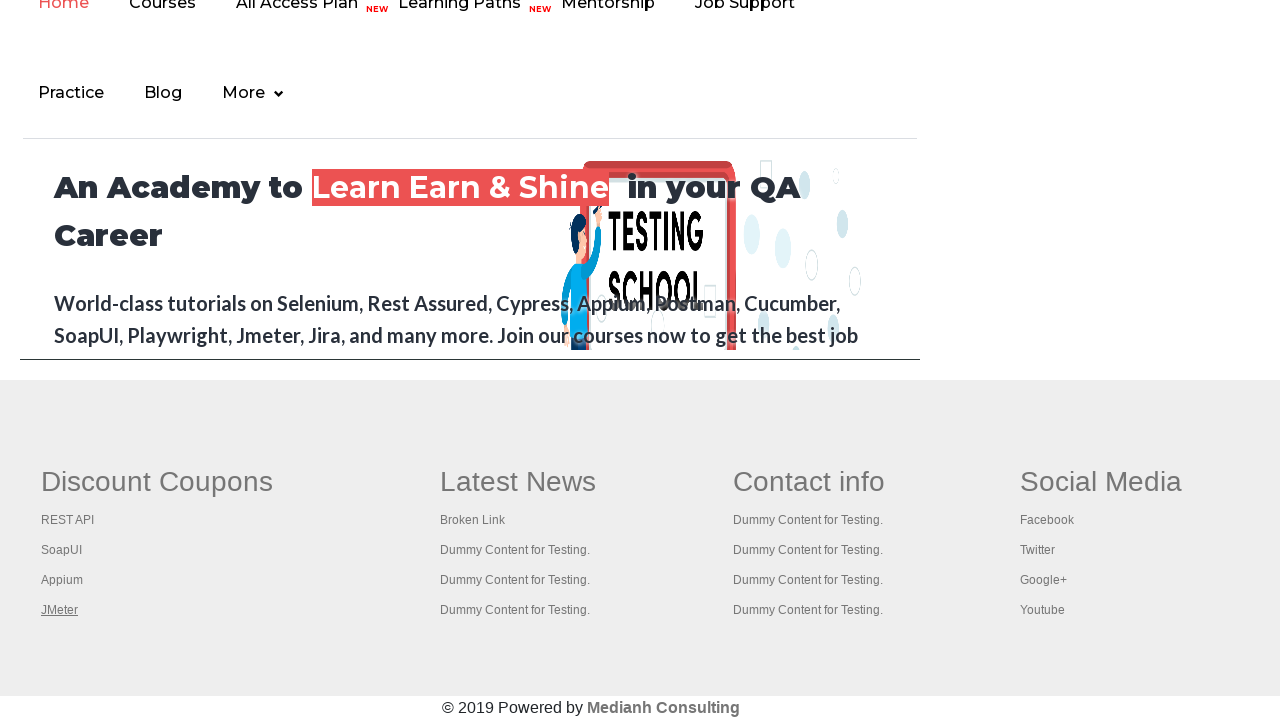

Closed opened page 1
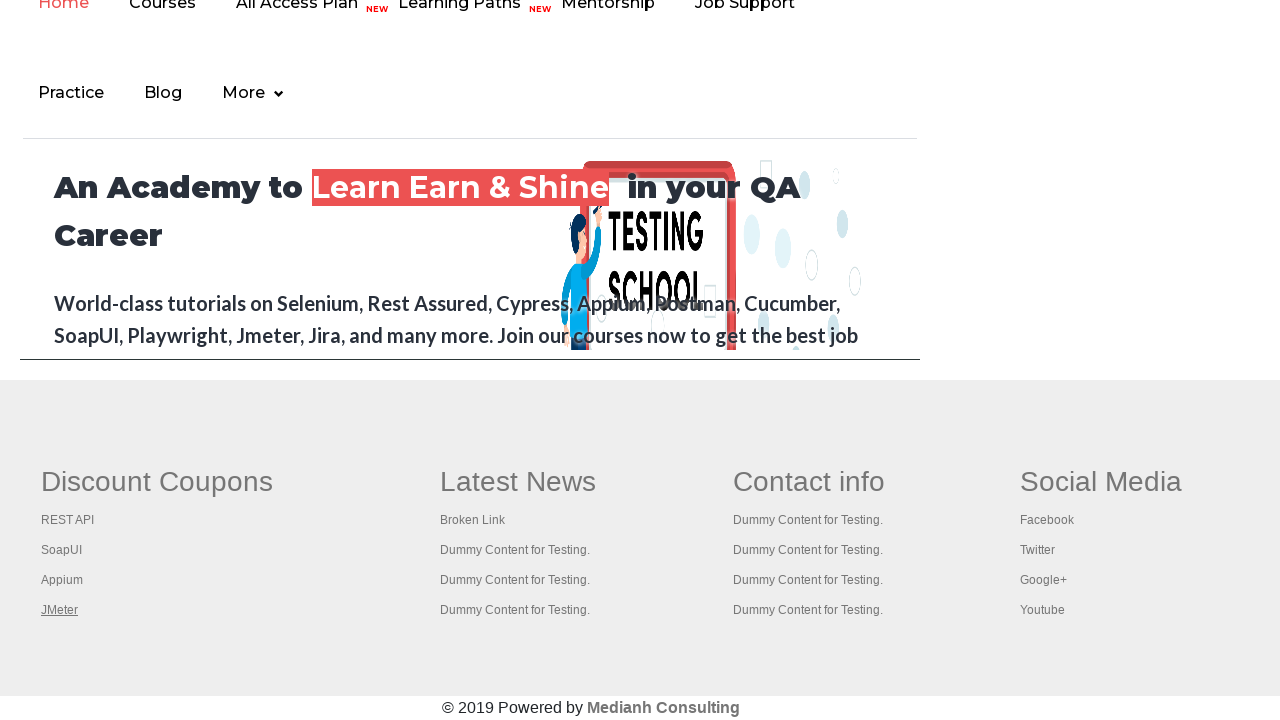

Waited for page 2 to load
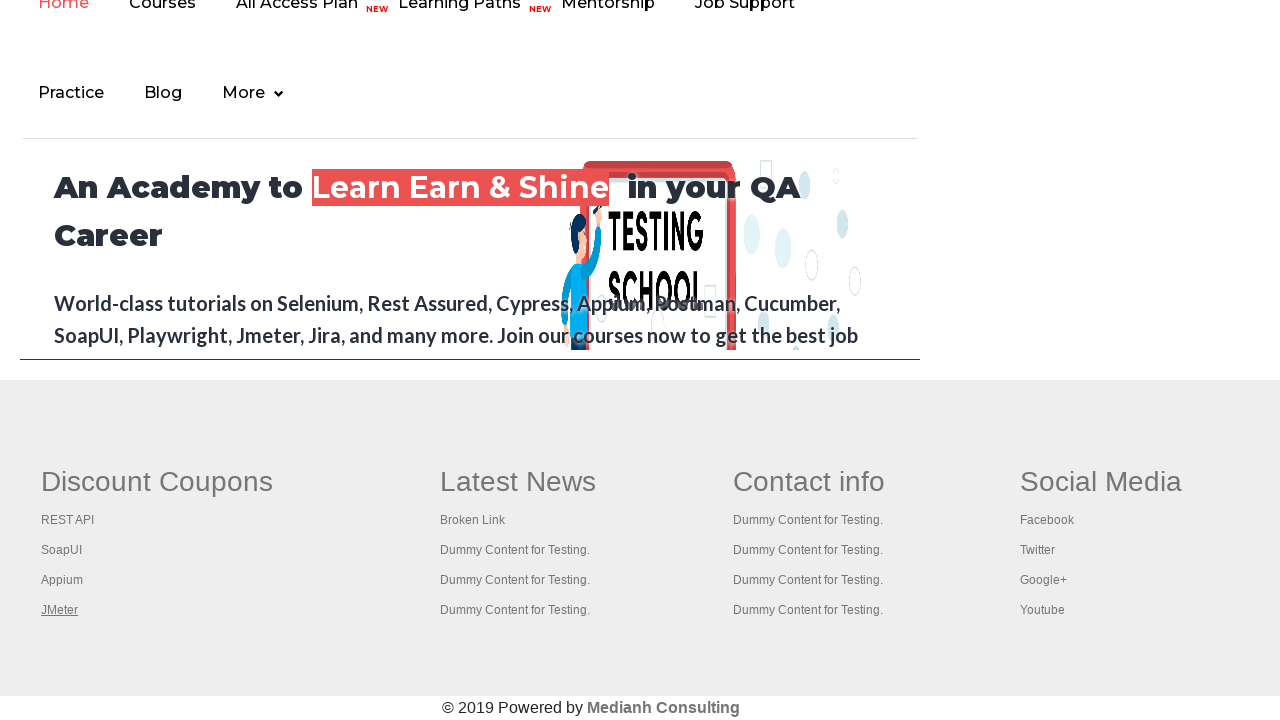

Retrieved opened page 2 title: The World’s Most Popular API Testing Tool | SoapUI
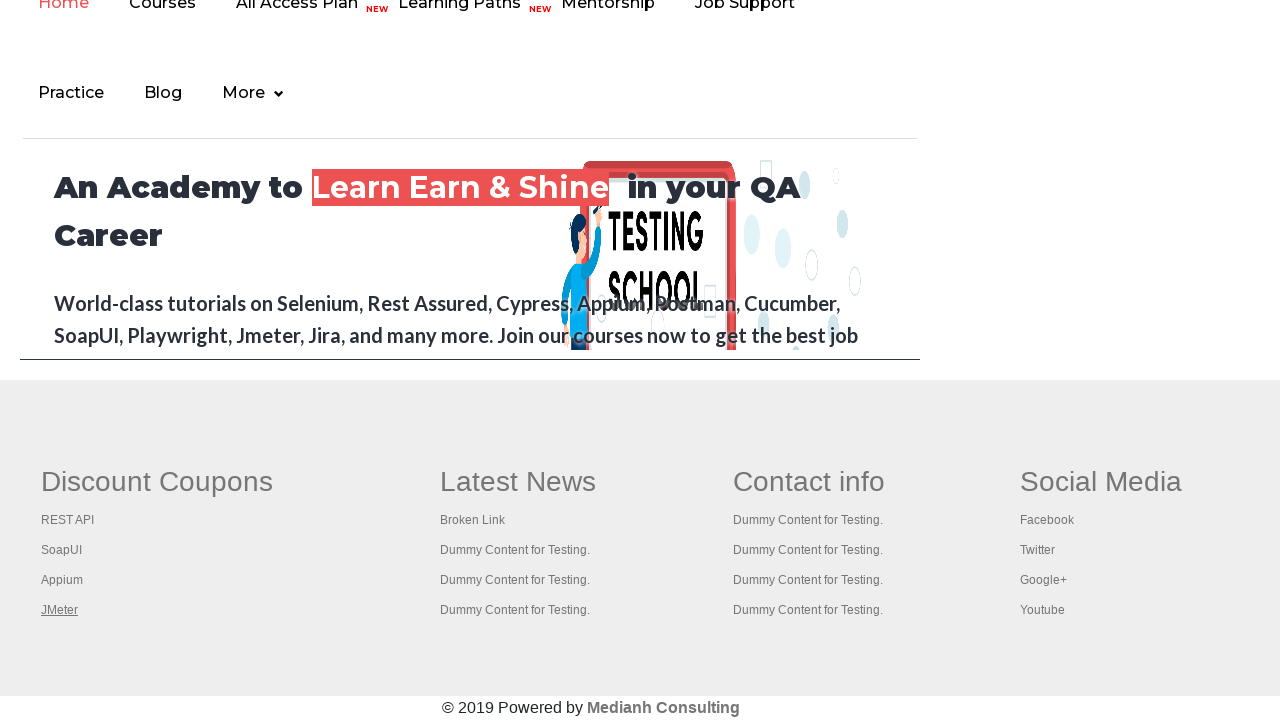

Closed opened page 2
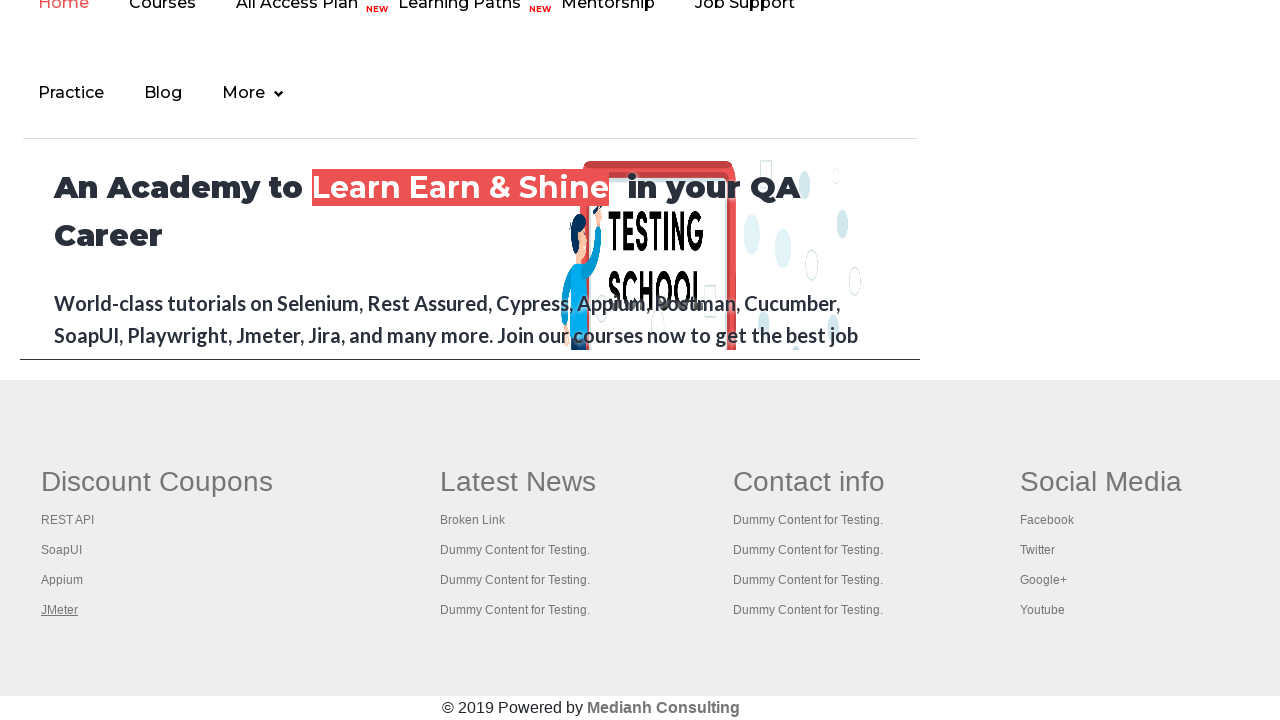

Waited for page 3 to load
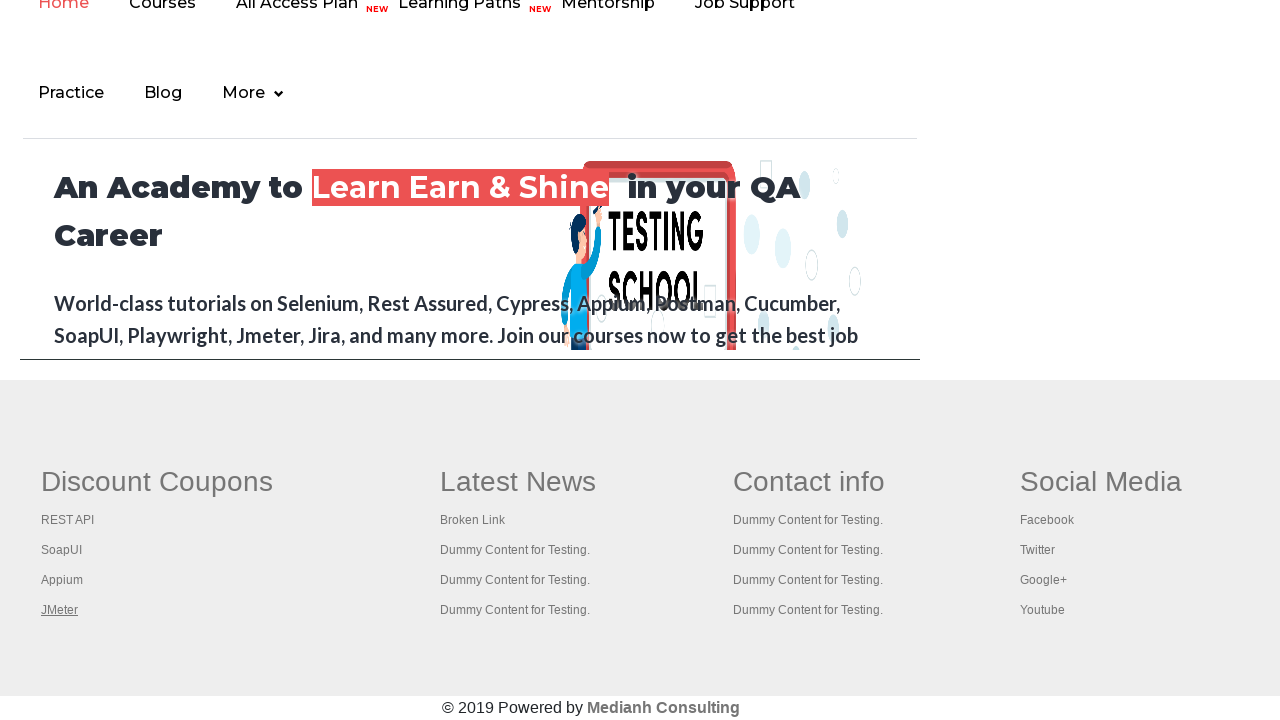

Retrieved opened page 3 title: Appium tutorial for Mobile Apps testing | RahulShetty Academy | Rahul
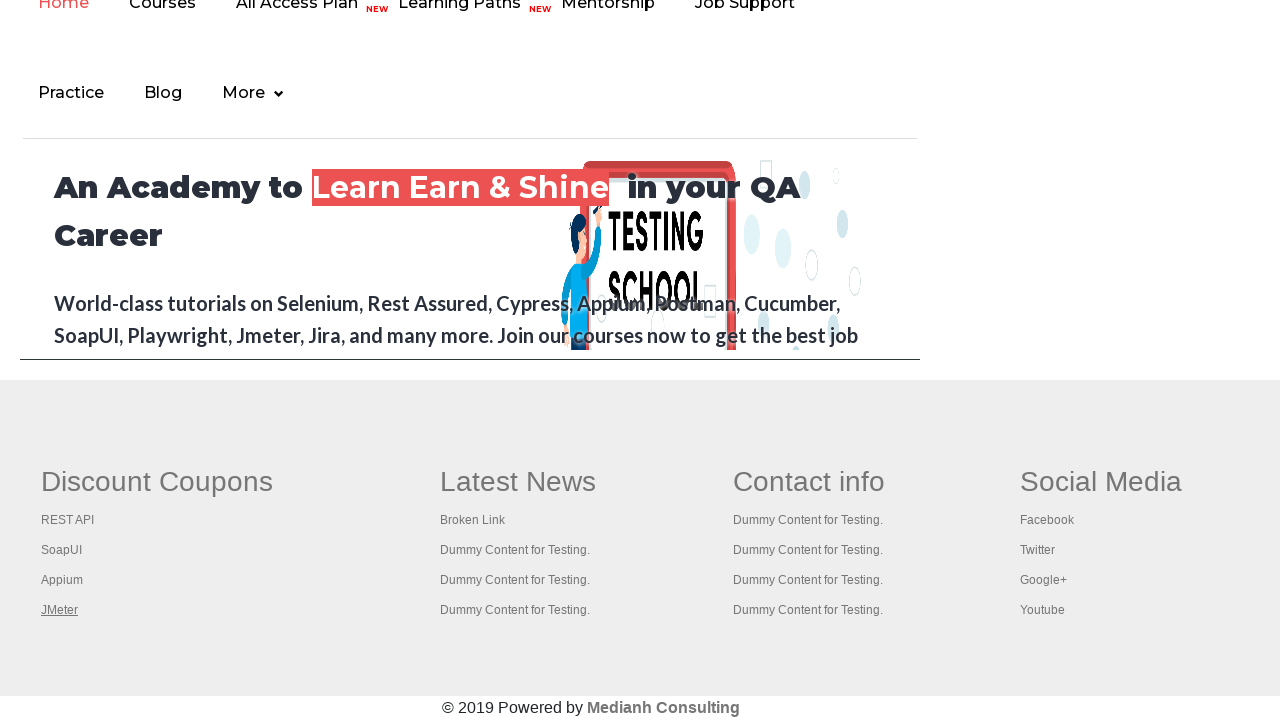

Closed opened page 3
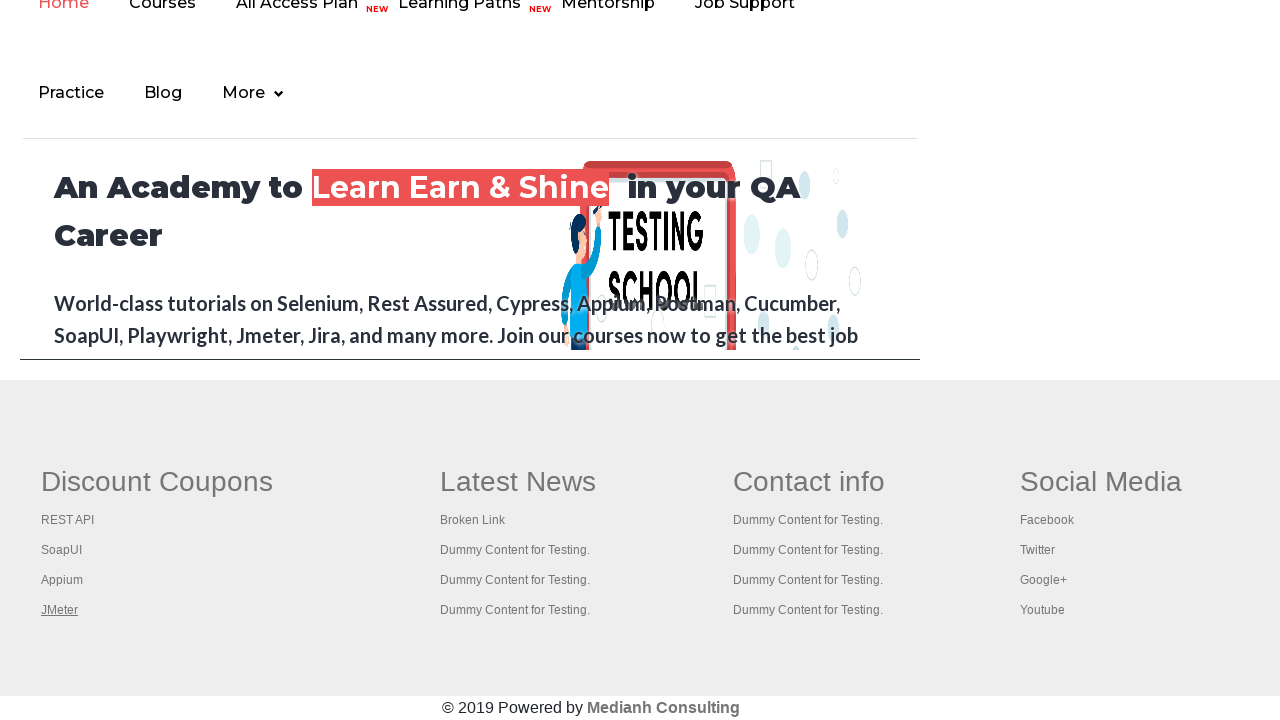

Waited for page 4 to load
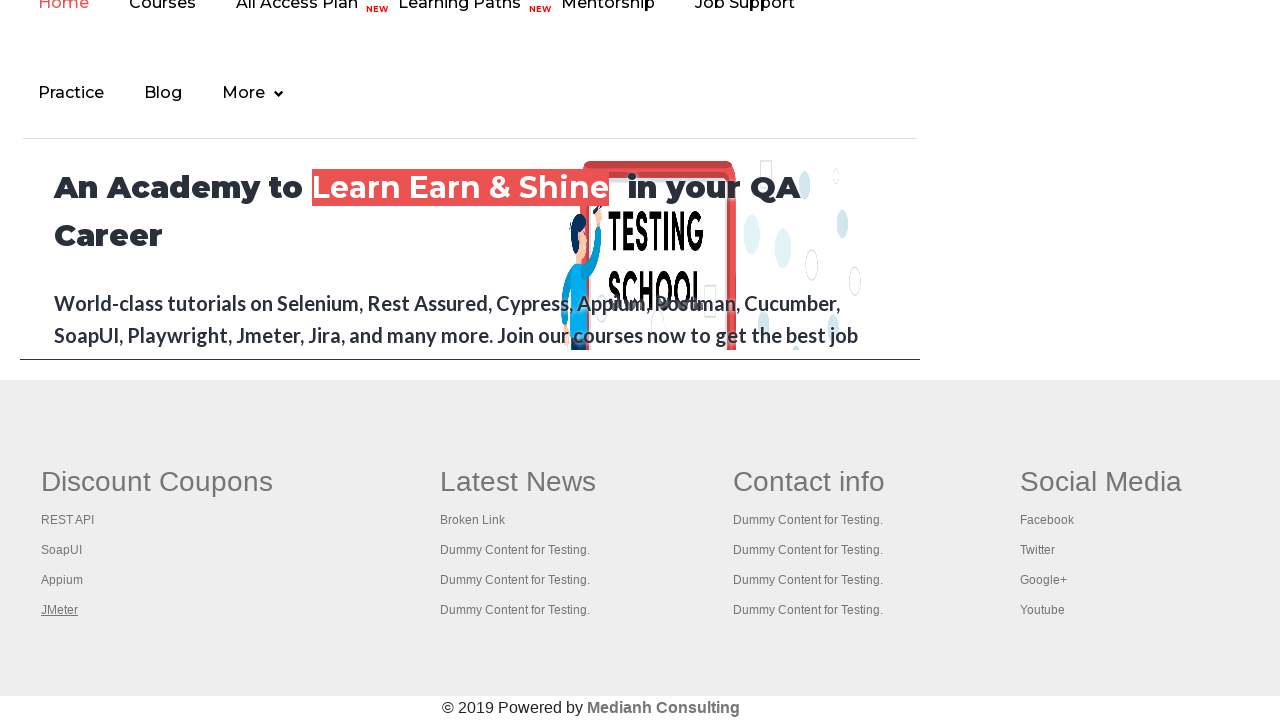

Retrieved opened page 4 title: Apache JMeter - Apache JMeter™
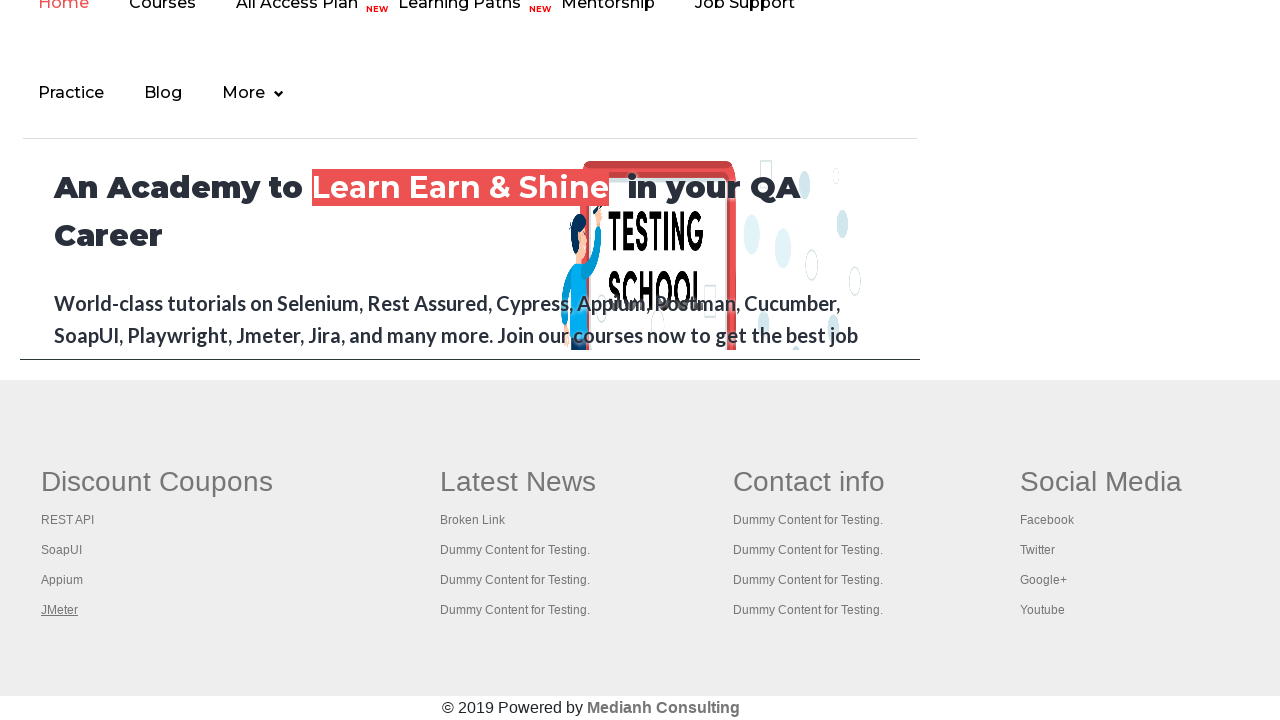

Closed opened page 4
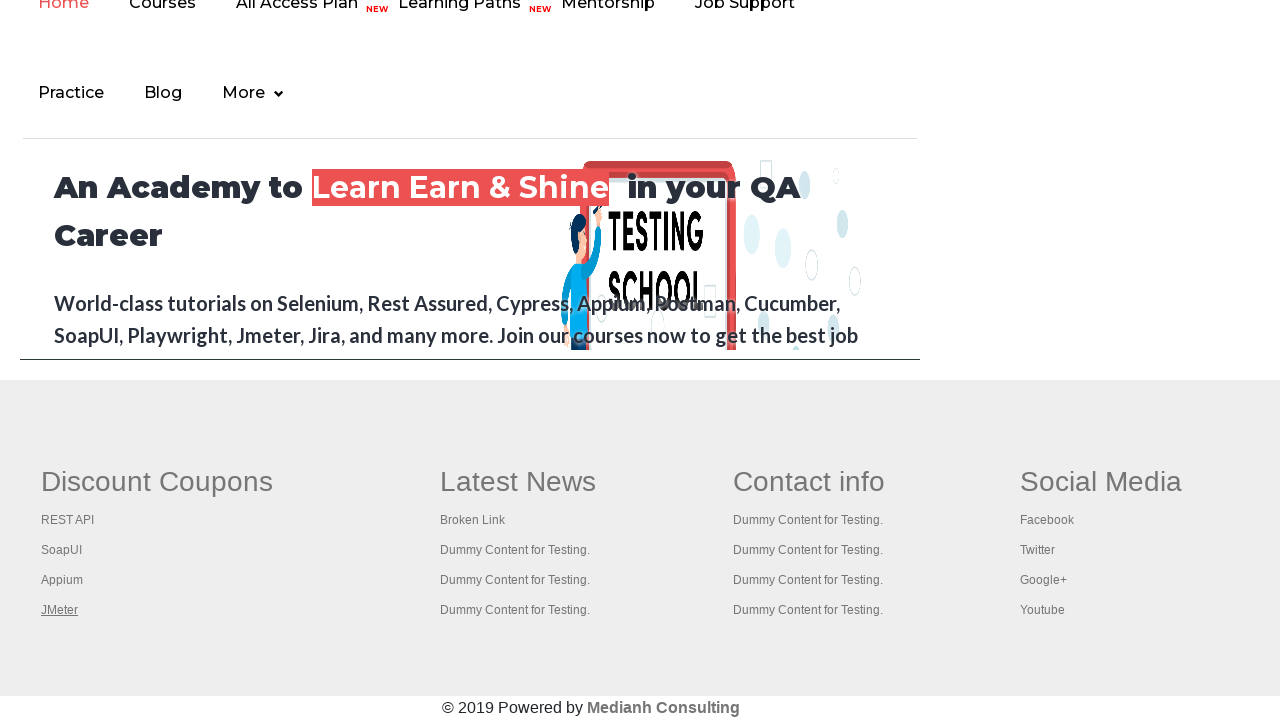

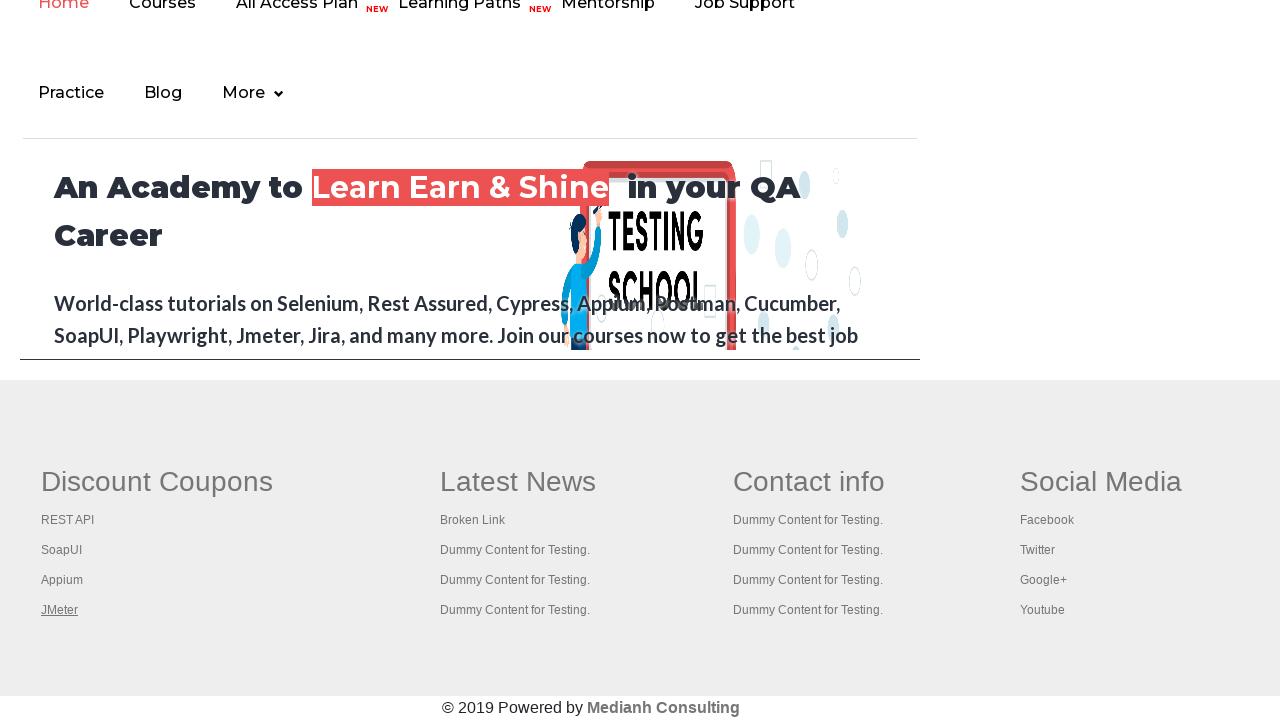